Navigates to Browse Languages then back to Start page and verifies the welcome heading

Starting URL: http://www.99-bottles-of-beer.net/

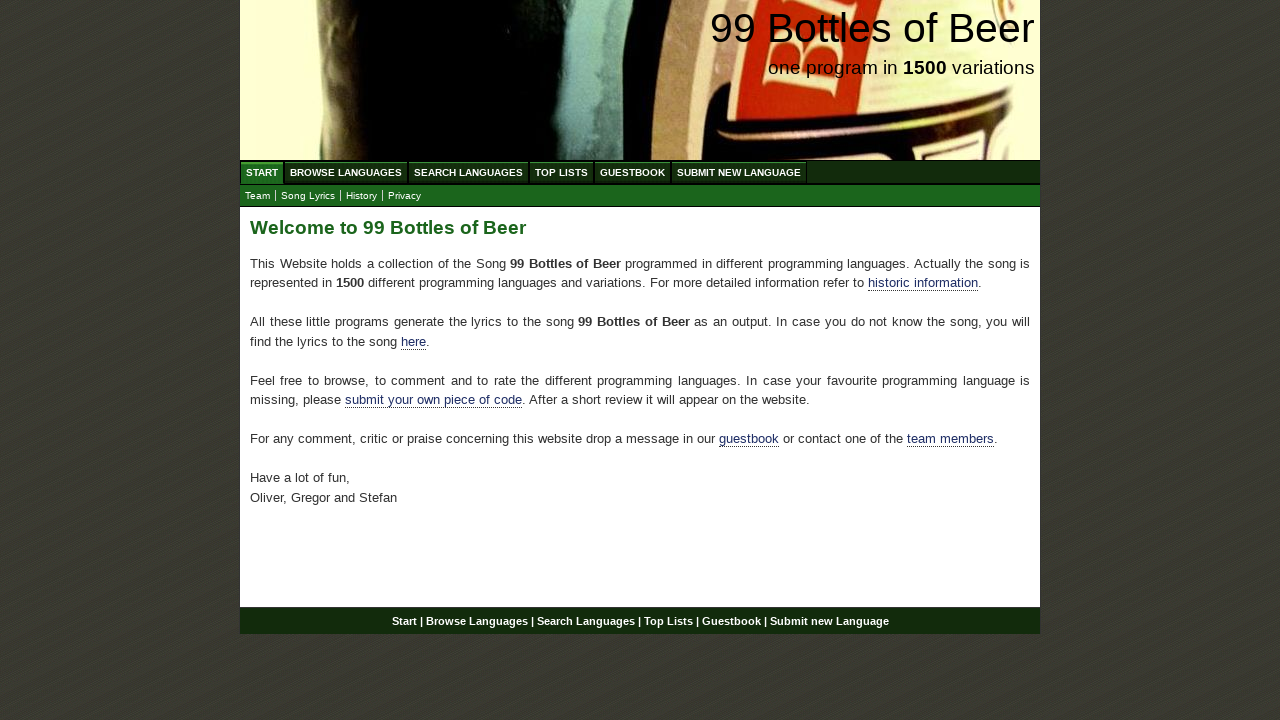

Clicked on Browse Languages link at (346, 172) on #wrap #navigation #menu li a[href='/abc.html']
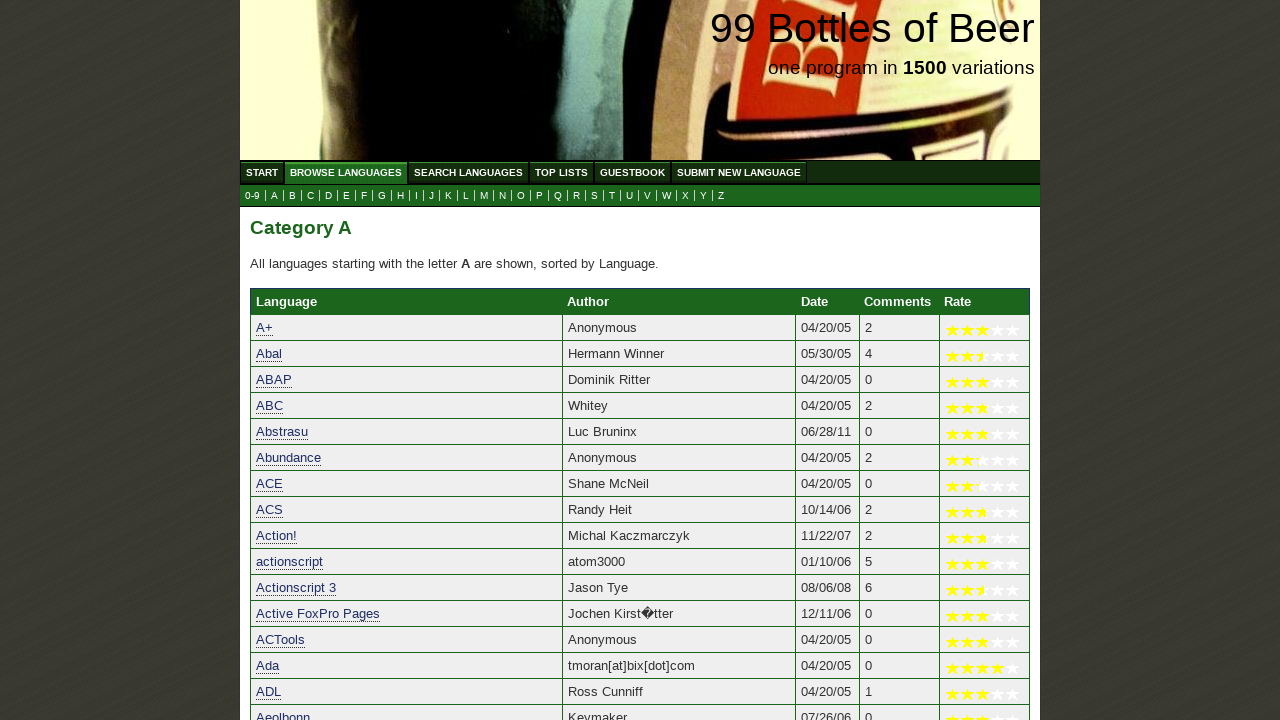

Clicked on Start link to navigate back to home page at (262, 172) on #wrap #navigation #menu li a[href='/']
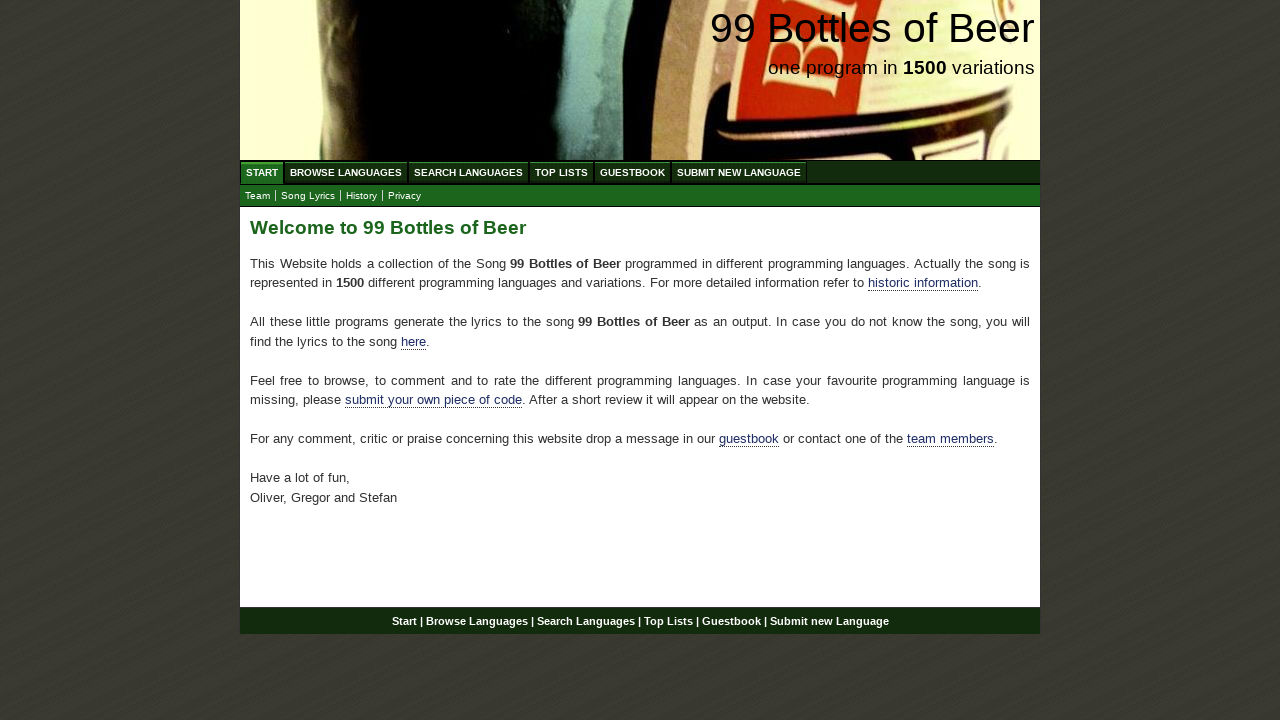

Verified welcome heading 'Welcome to 99 Bottles of Beer' is displayed
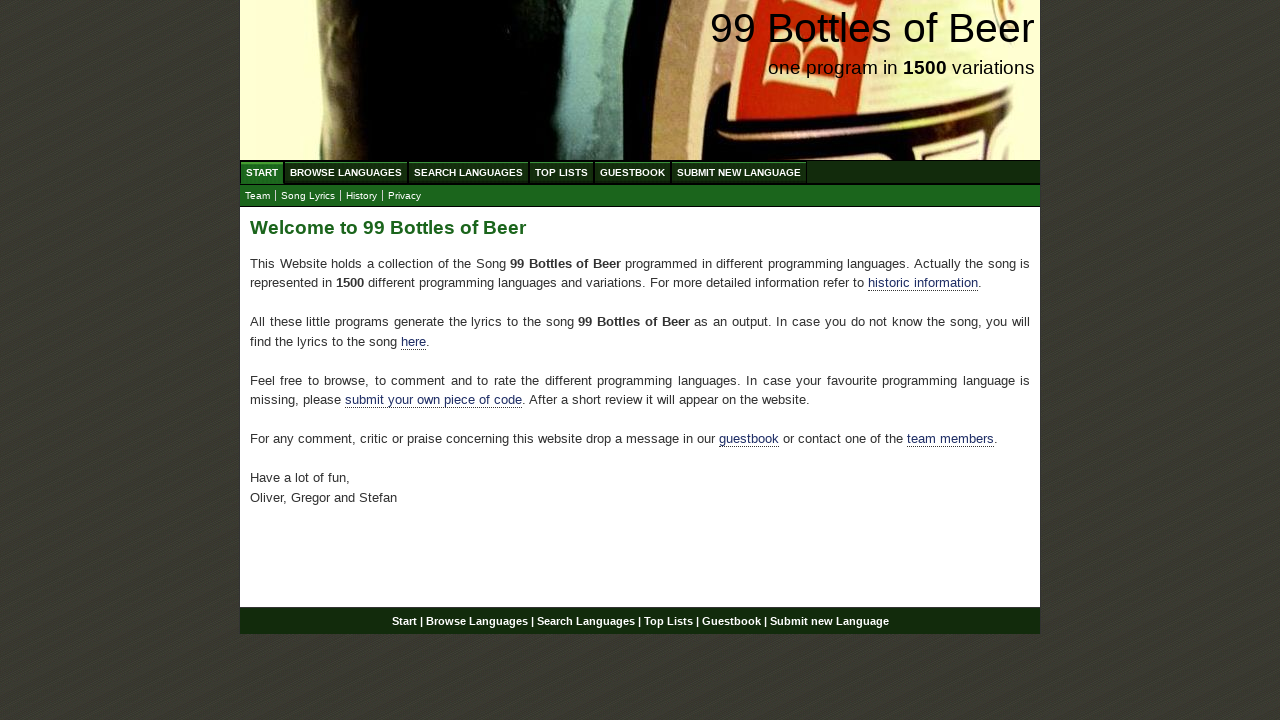

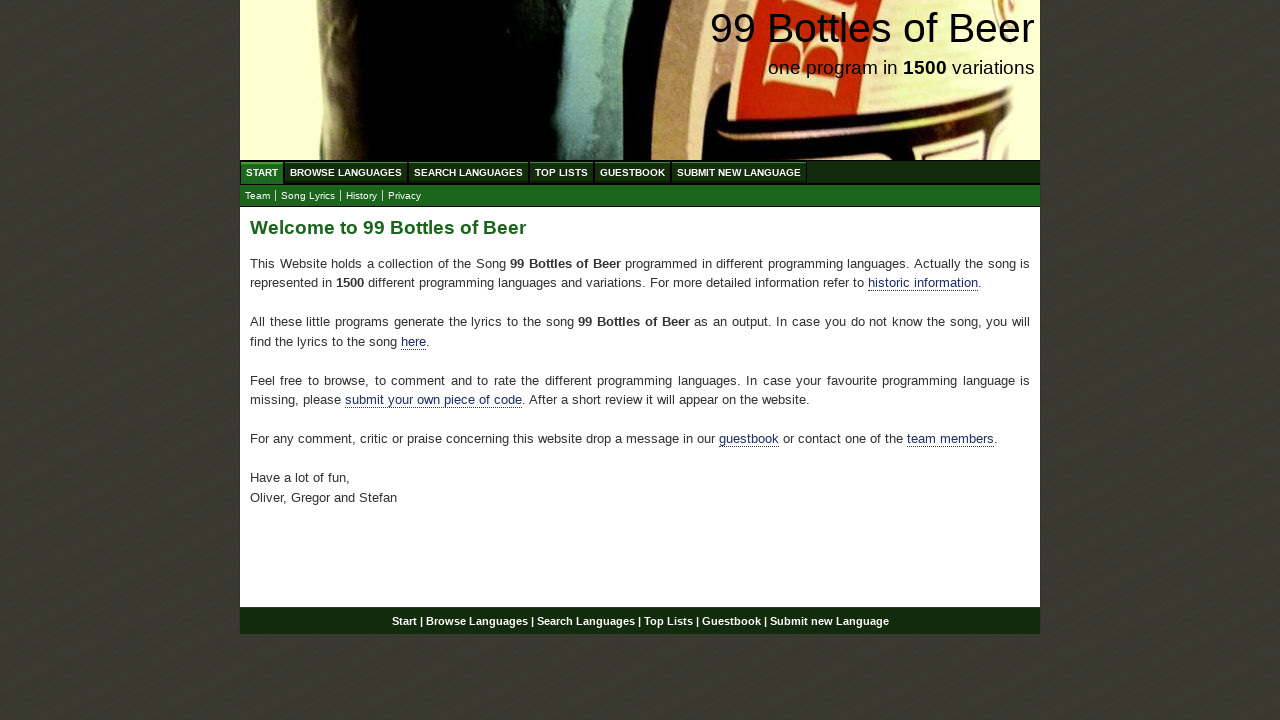